Tests navigation to the Contacts page by clicking the Contacts nav option

Starting URL: https://www.lazada.com/en/

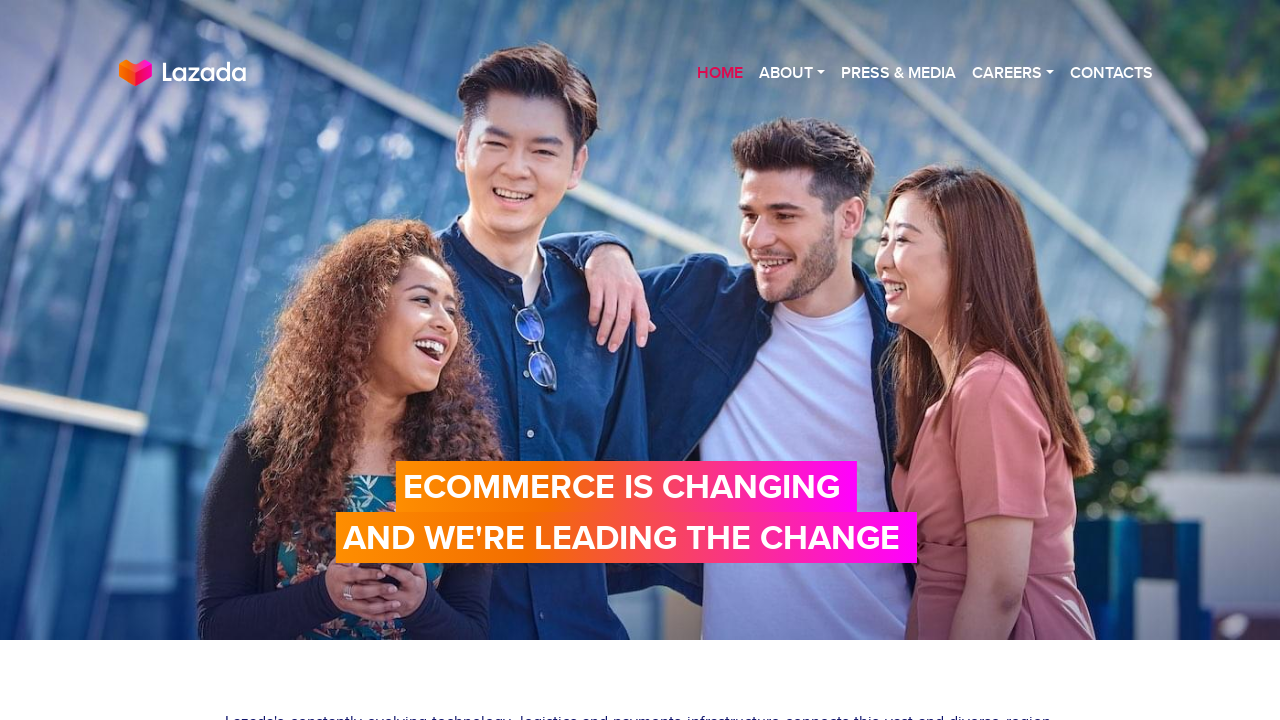

Clicked on Contacts navigation option at (1112, 73) on xpath=//div[@id='first']//ul[@class='nav navbar-nav semi-bold text-right']//li[5
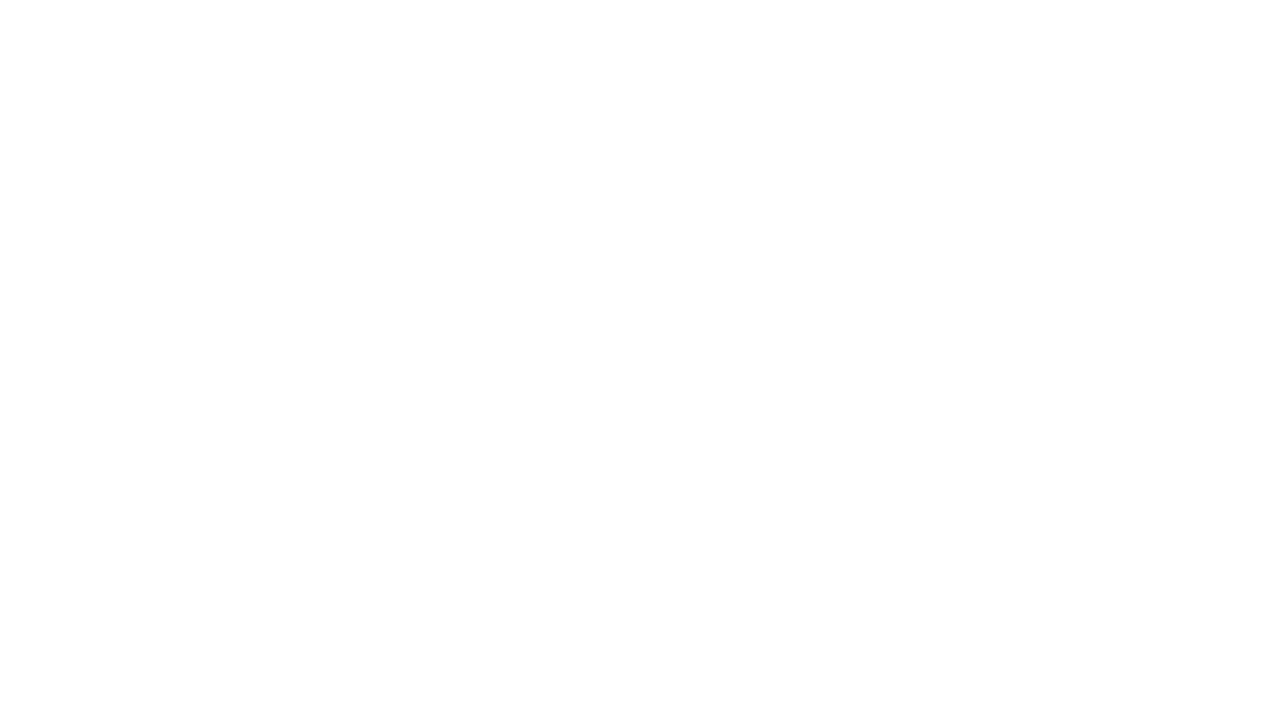

Contacts page loaded successfully
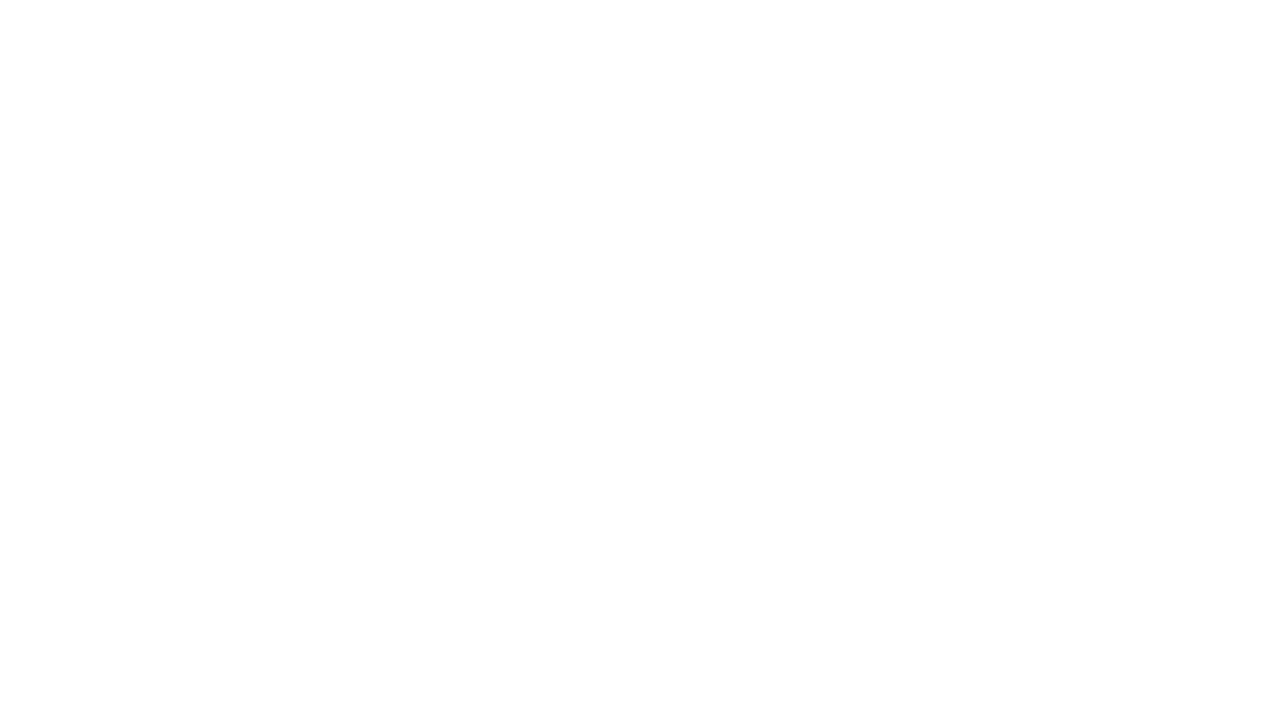

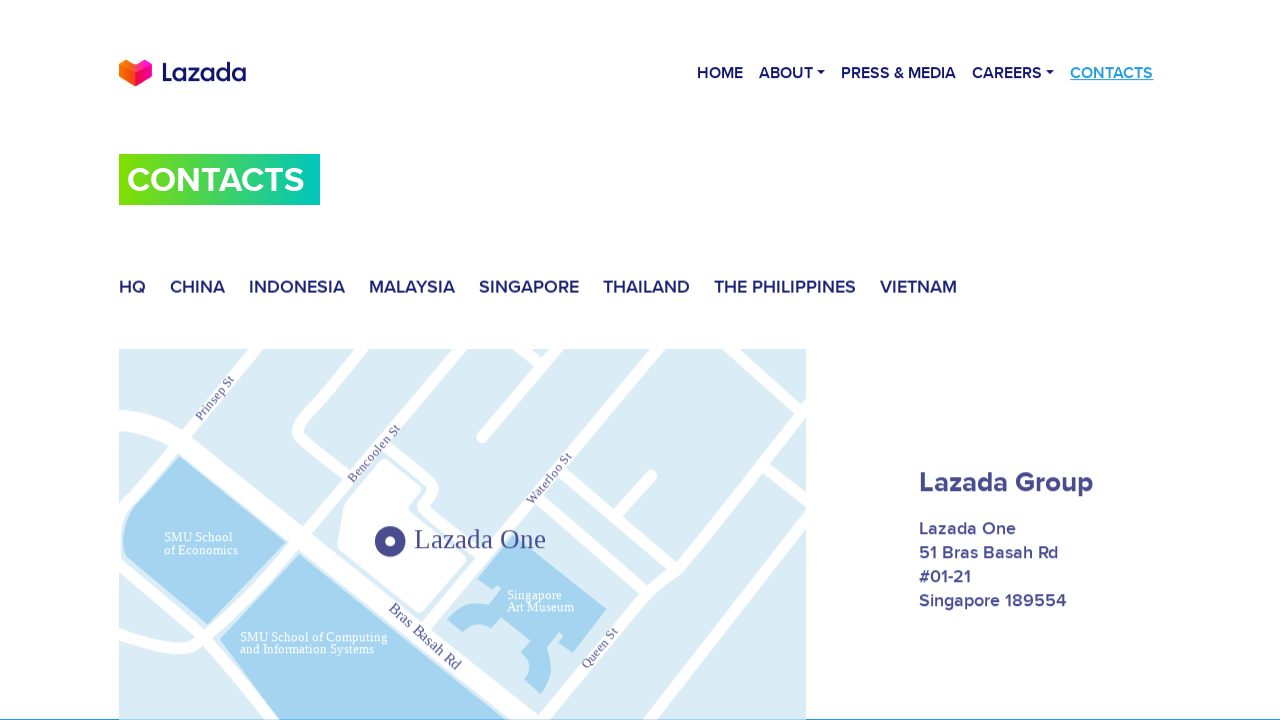